Fills out a signup form with user information including name, email, phone, and date of birth

Starting URL: https://www.tutorialspoint.com/selenium/practice/selenium_automation_practice.php

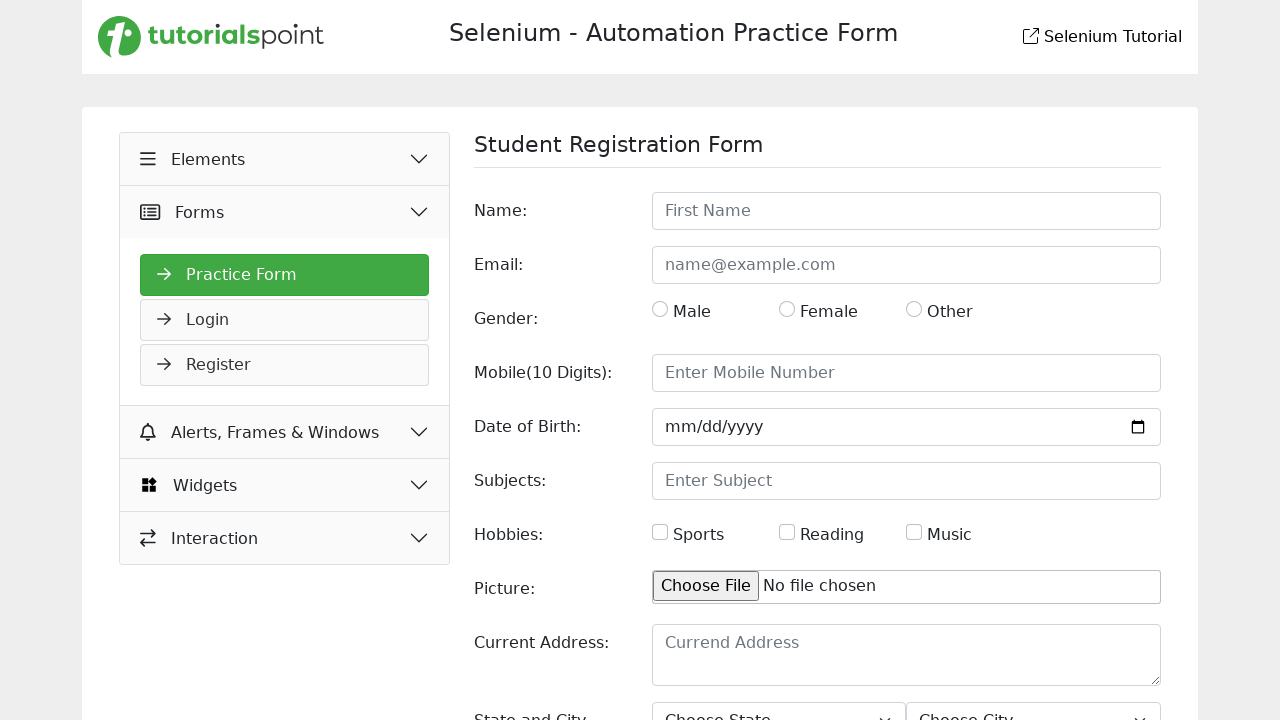

Filled name field with 'John Smith' on (//input[@id='name'])[1]
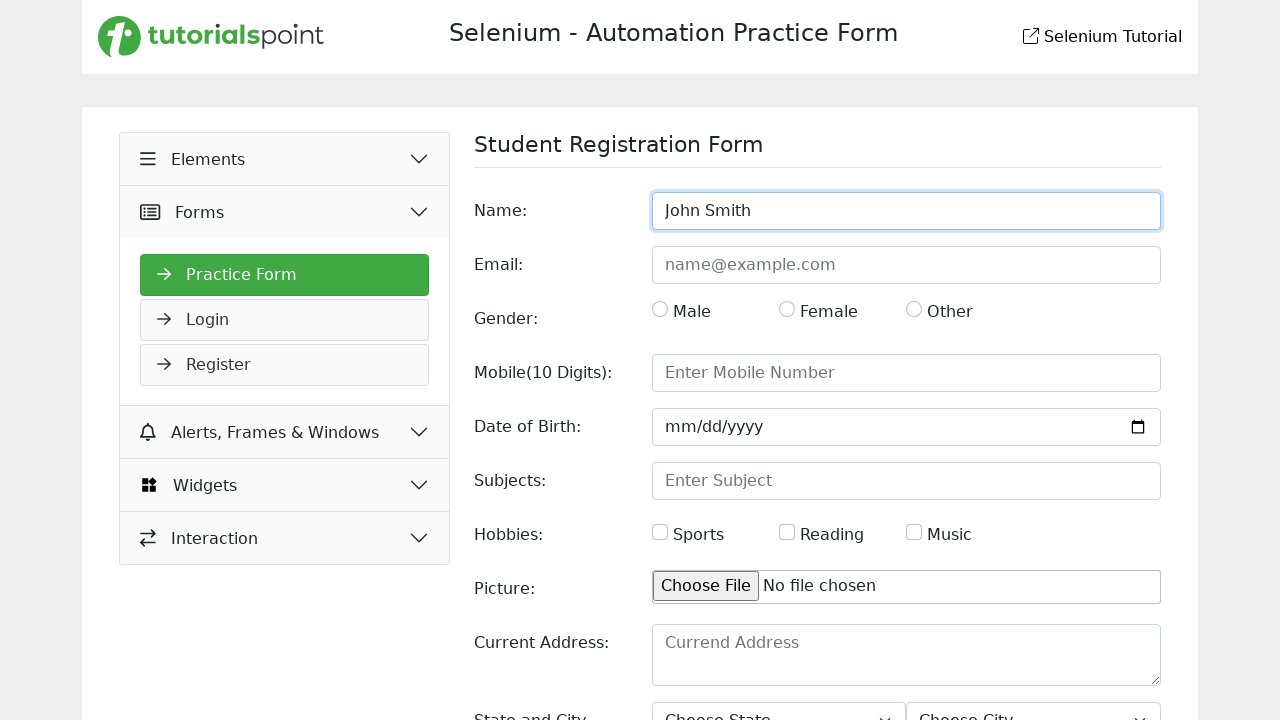

Filled email field with 'john.smith@example.com' on //input[@id='email']
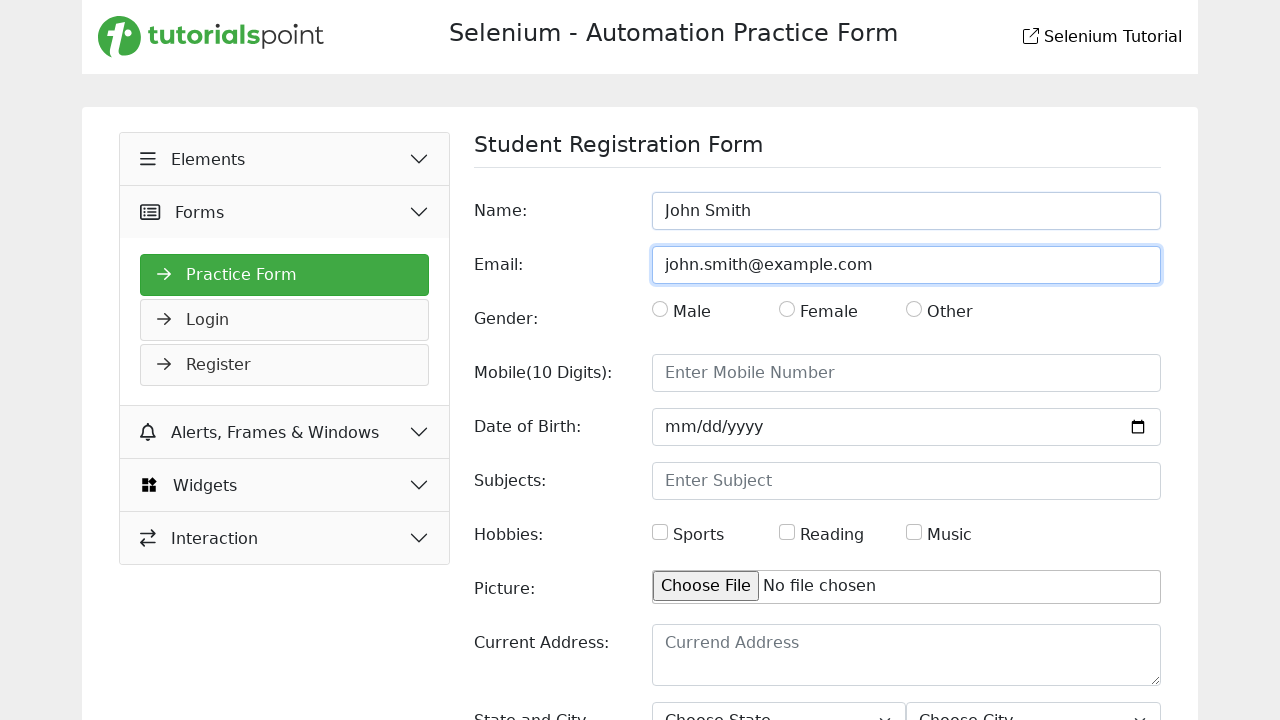

Filled phone field with '5551234567' on //input[@id='mobile']
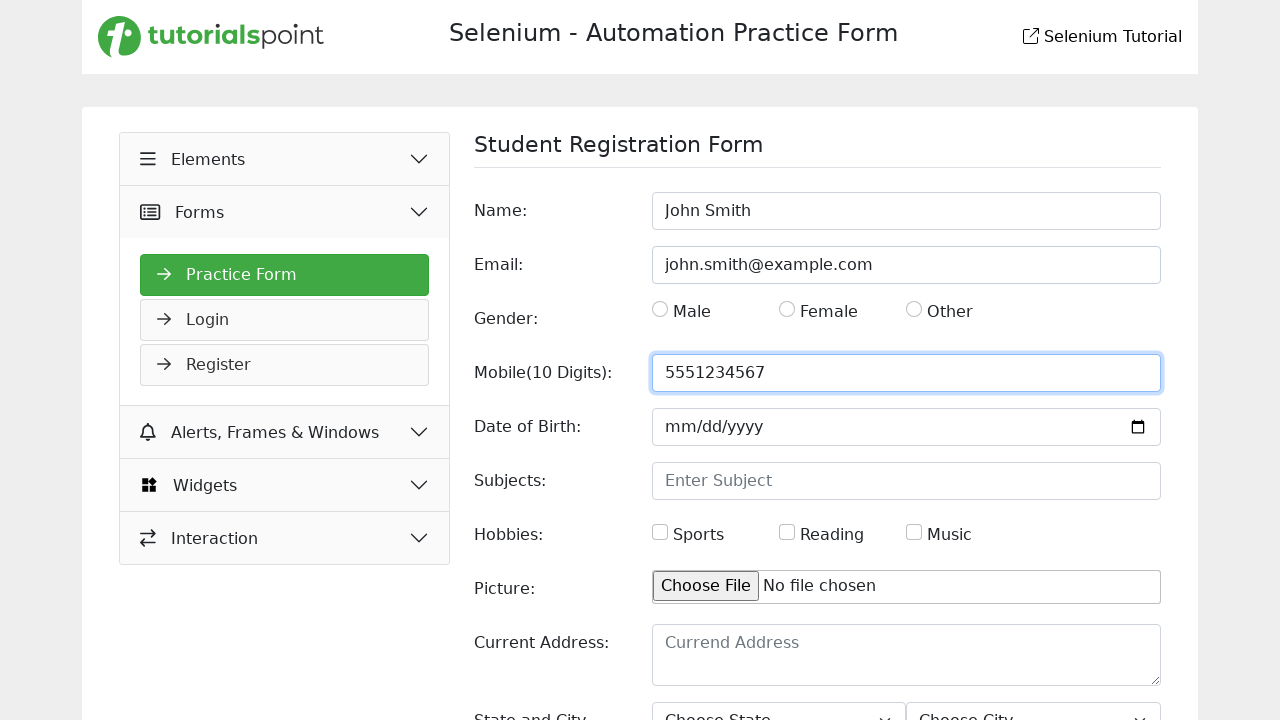

Filled date of birth field with '1990-05-15' on //input[@id='dob']
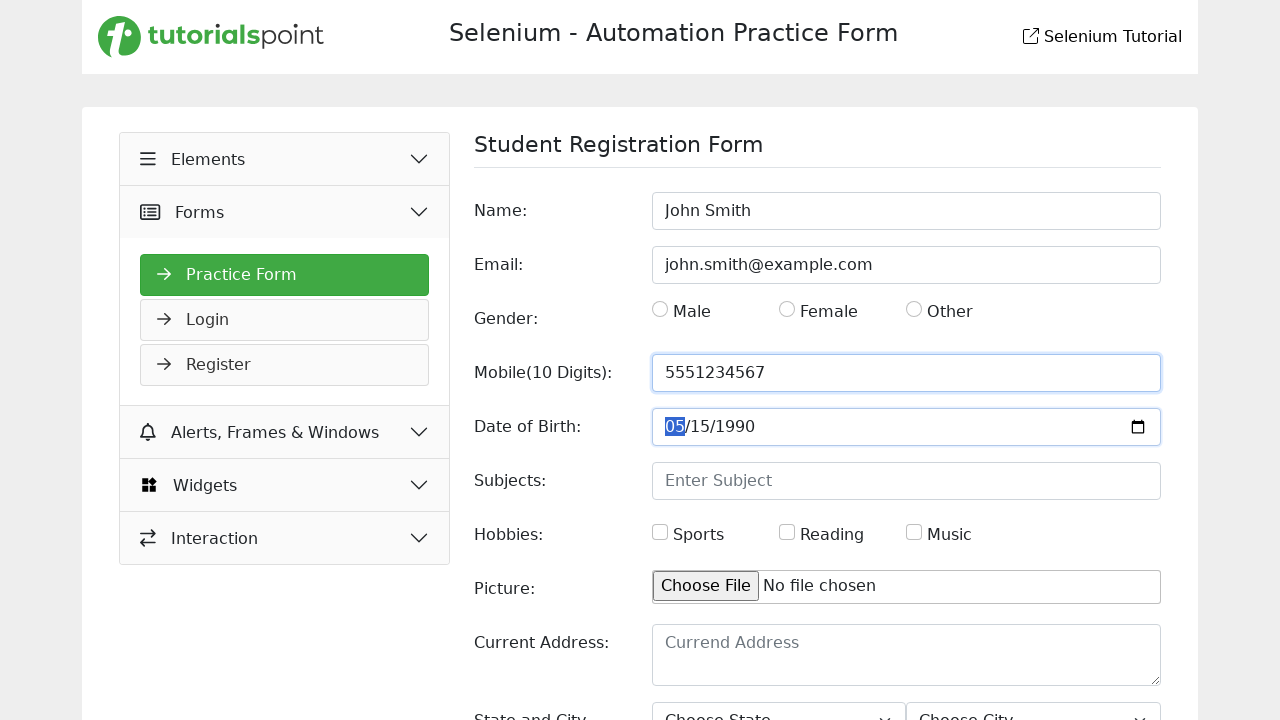

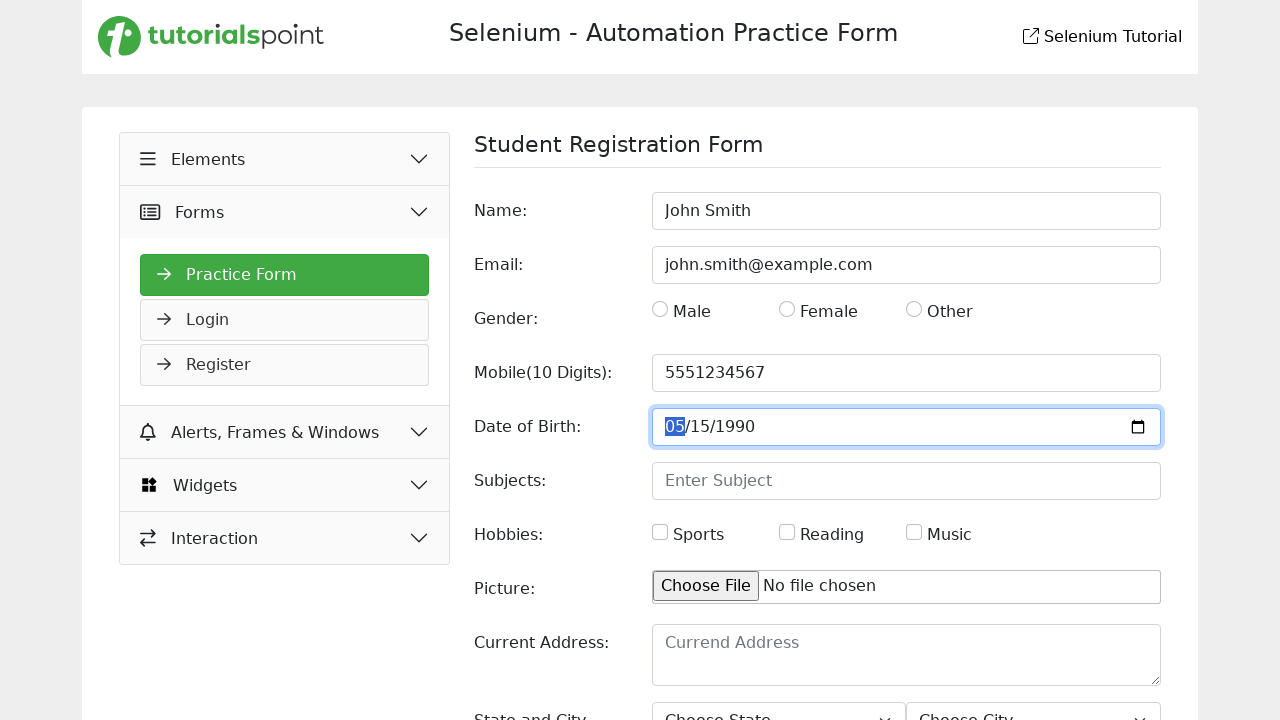